Tests hover functionality by hovering over an avatar element and verifying that the caption/additional user information becomes visible.

Starting URL: http://the-internet.herokuapp.com/hovers

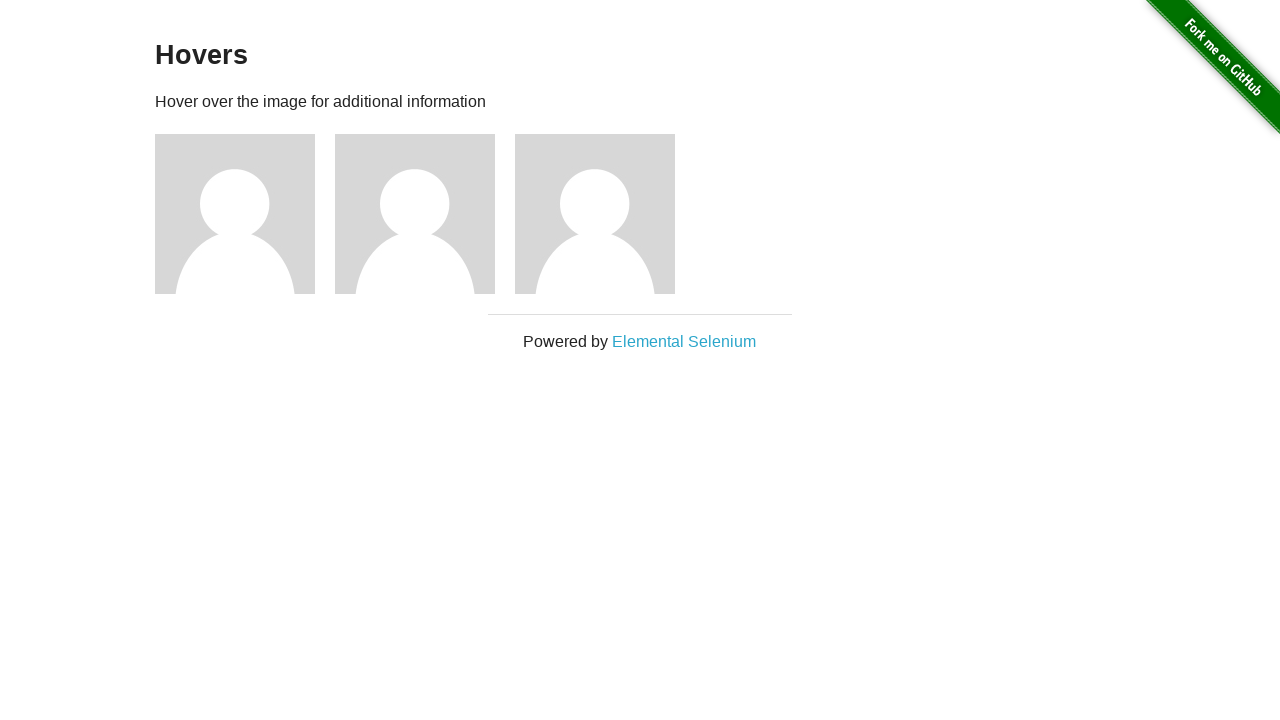

Located the first avatar figure element
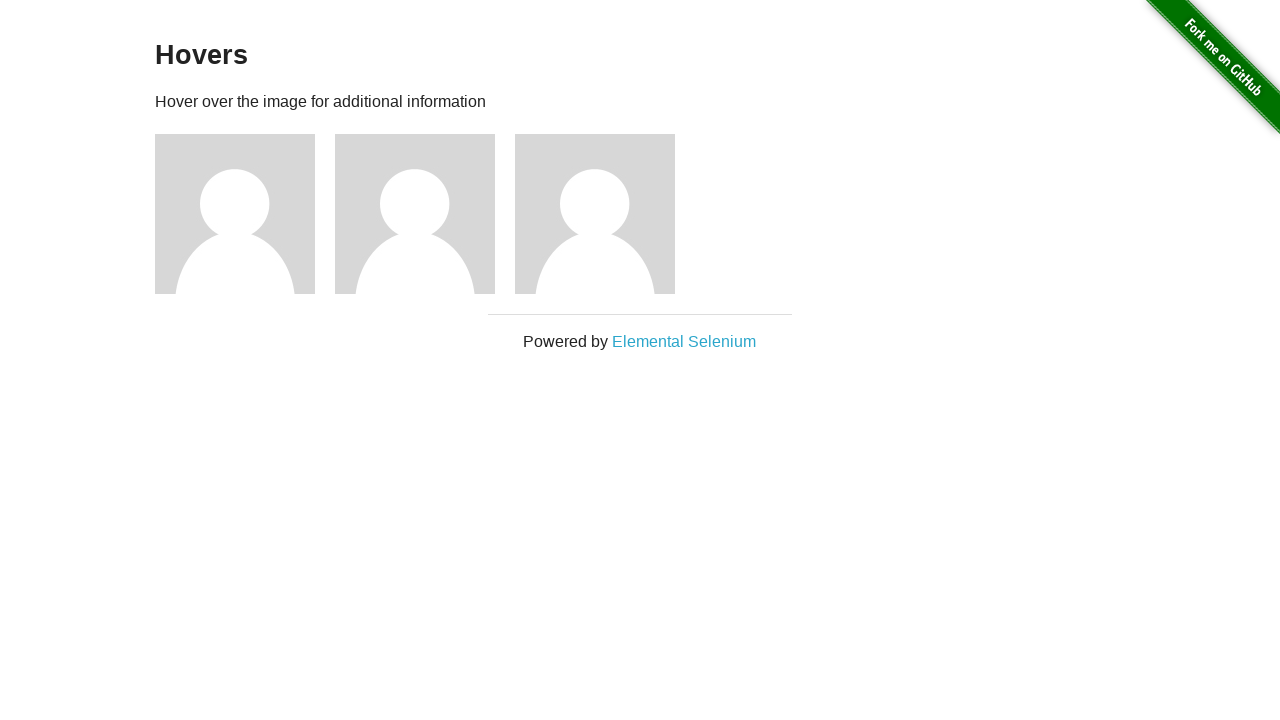

Hovered over the avatar element at (245, 214) on .figure >> nth=0
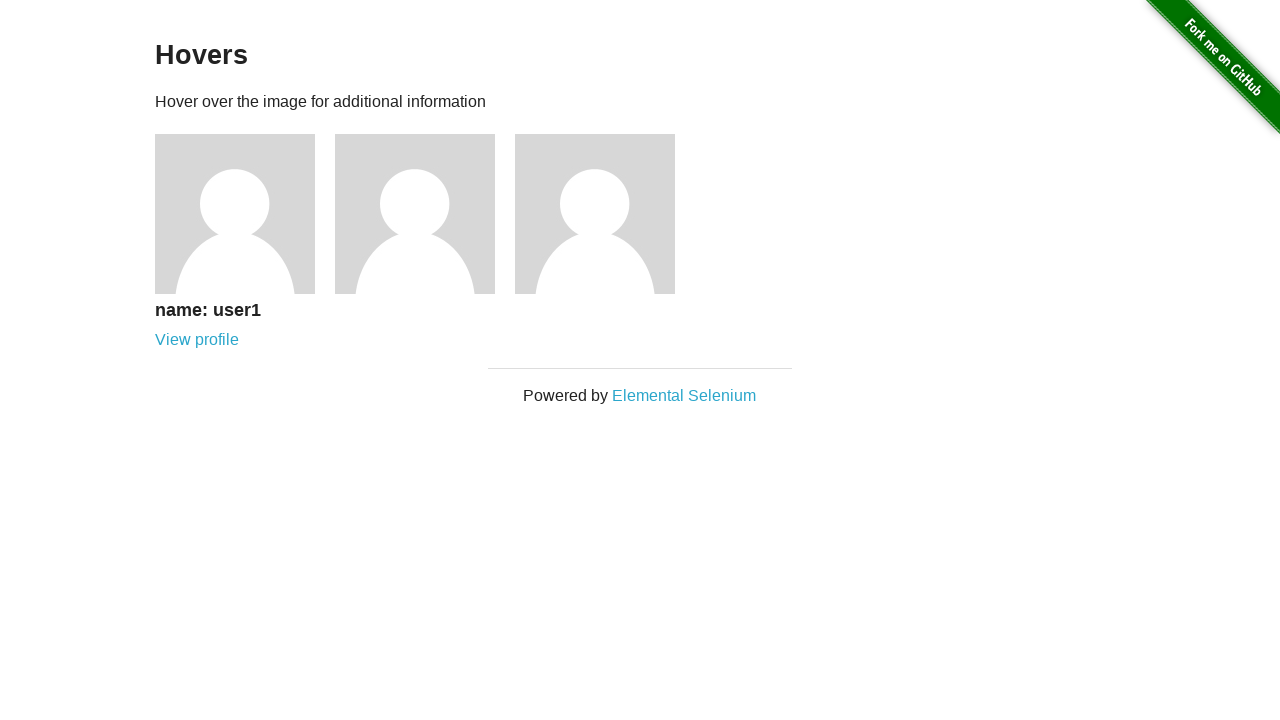

Located the first caption/figcaption element
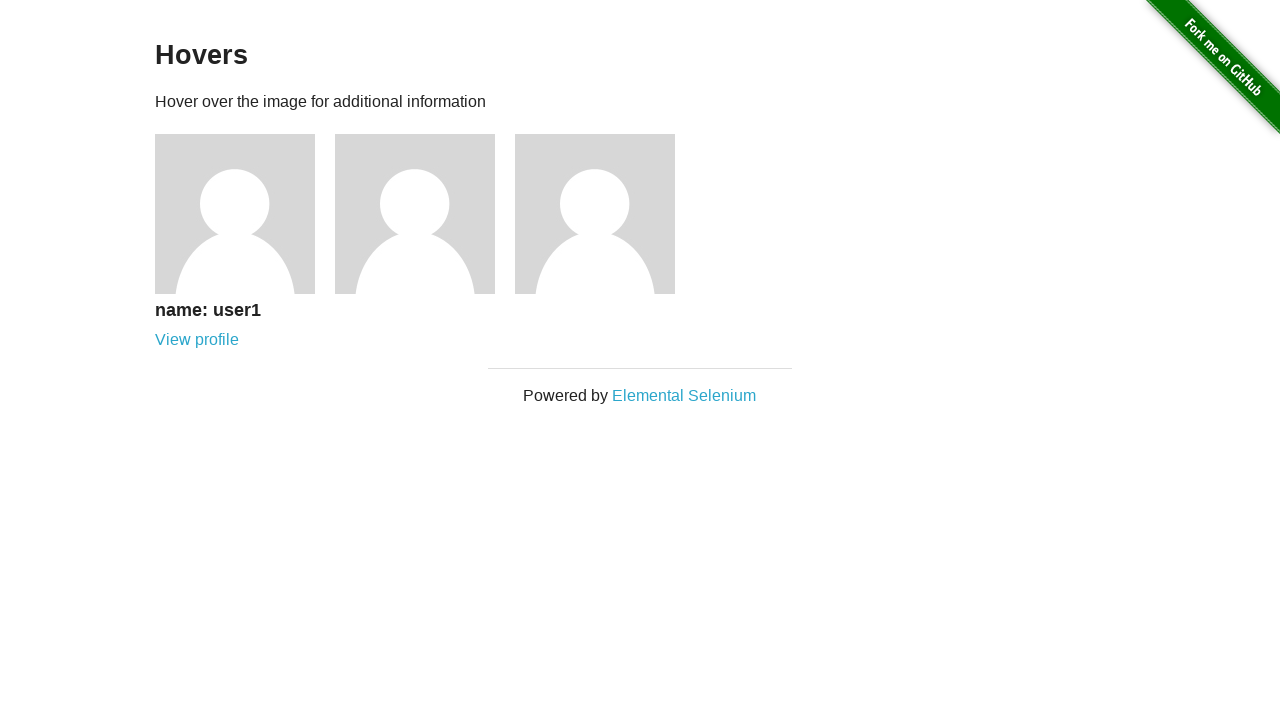

Caption became visible after hover
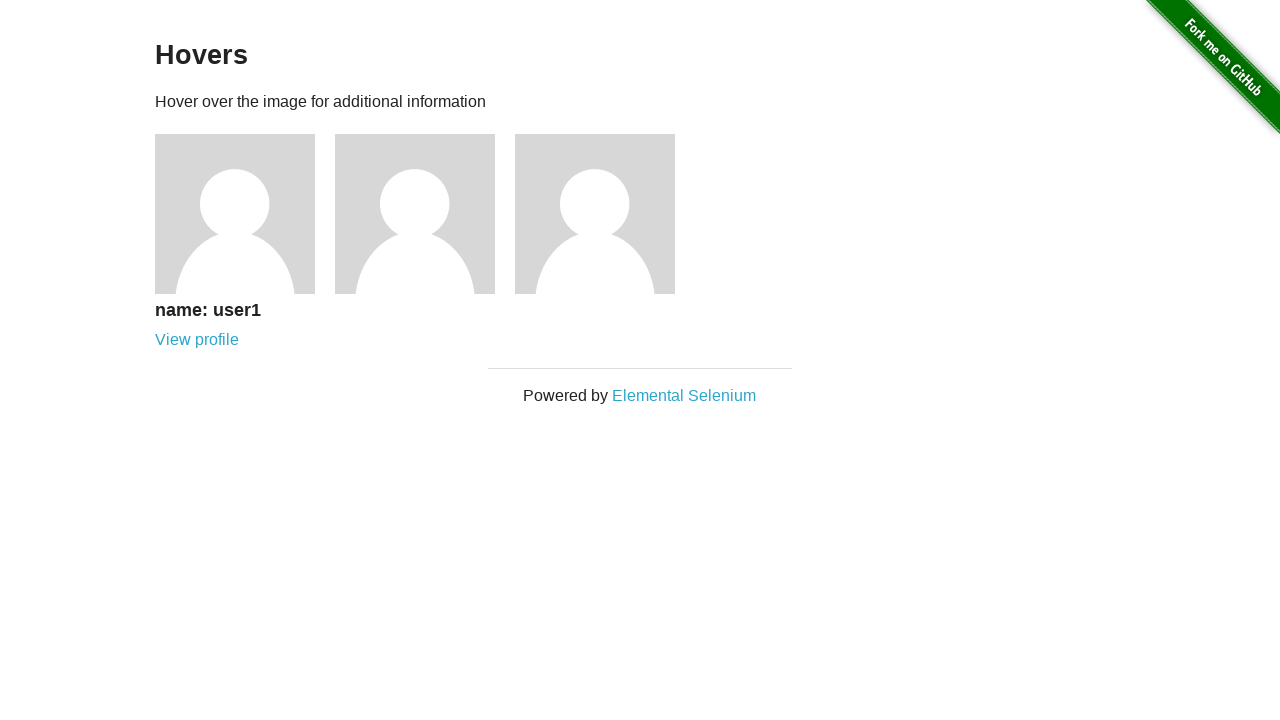

Assertion passed: caption is visible
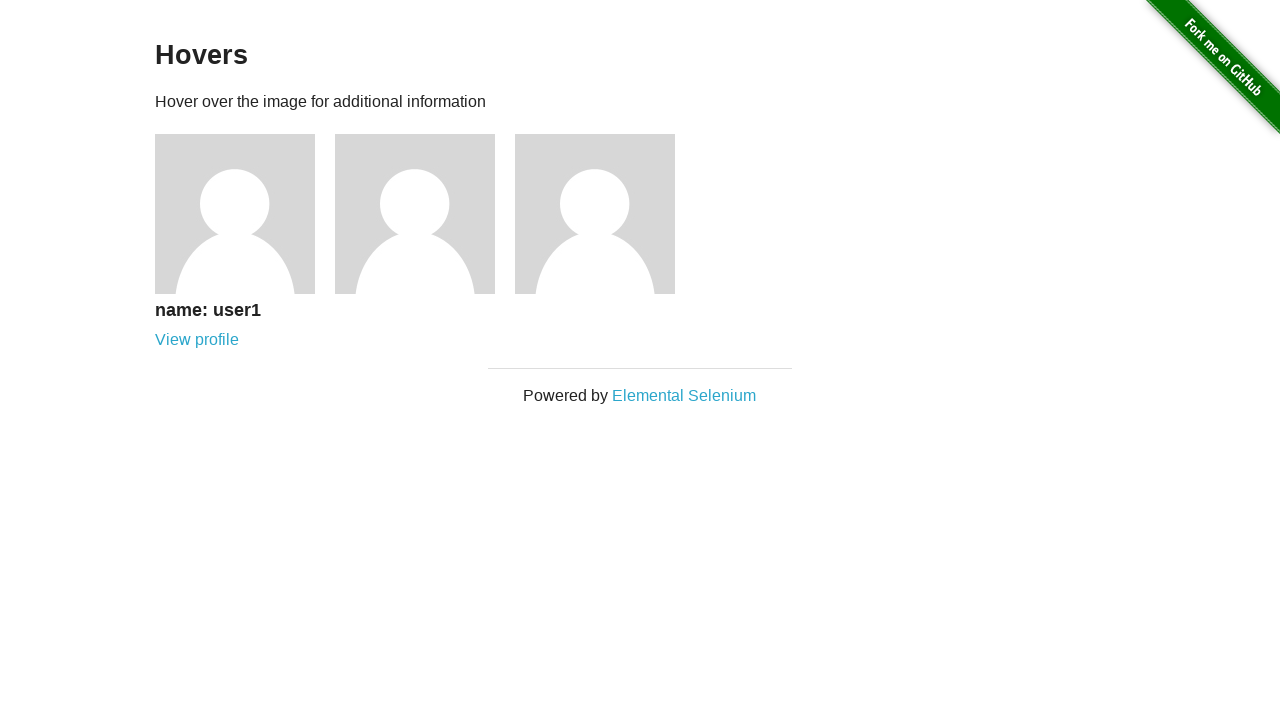

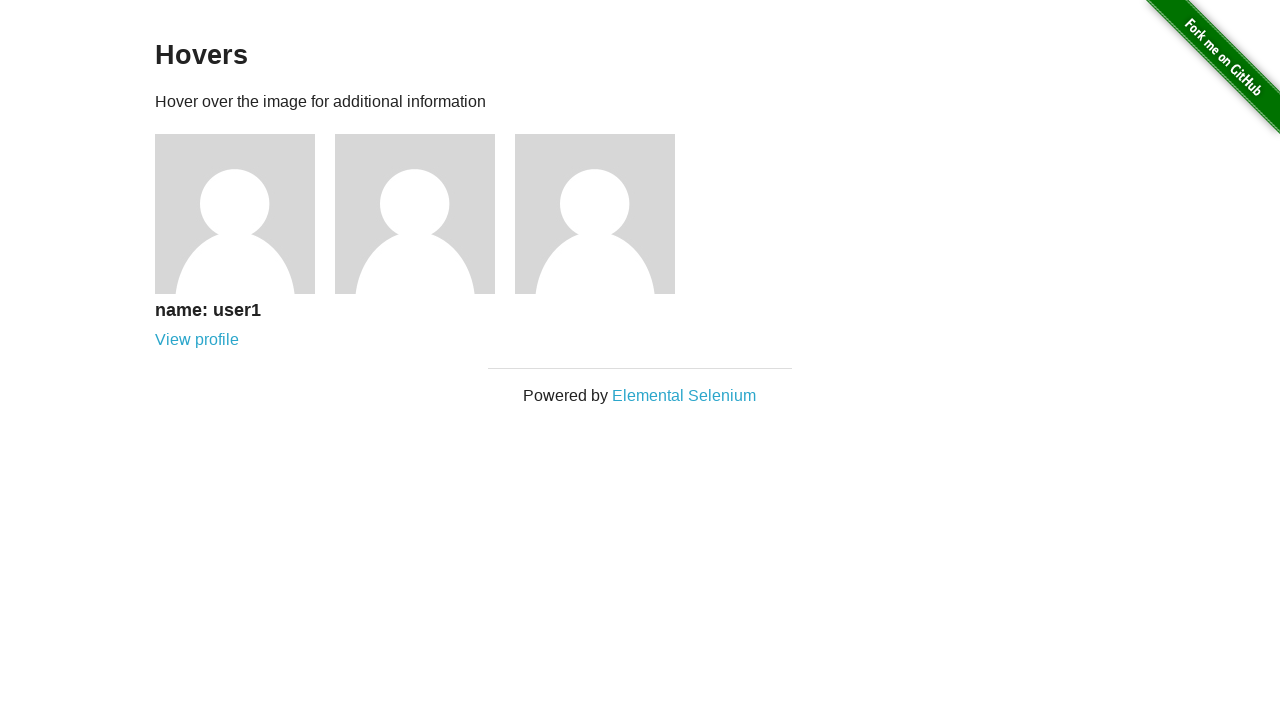